Tests date selection from a calendar popup by navigating through months and selecting the date using an XPath selector

Starting URL: https://testautomationpractice.blogspot.com

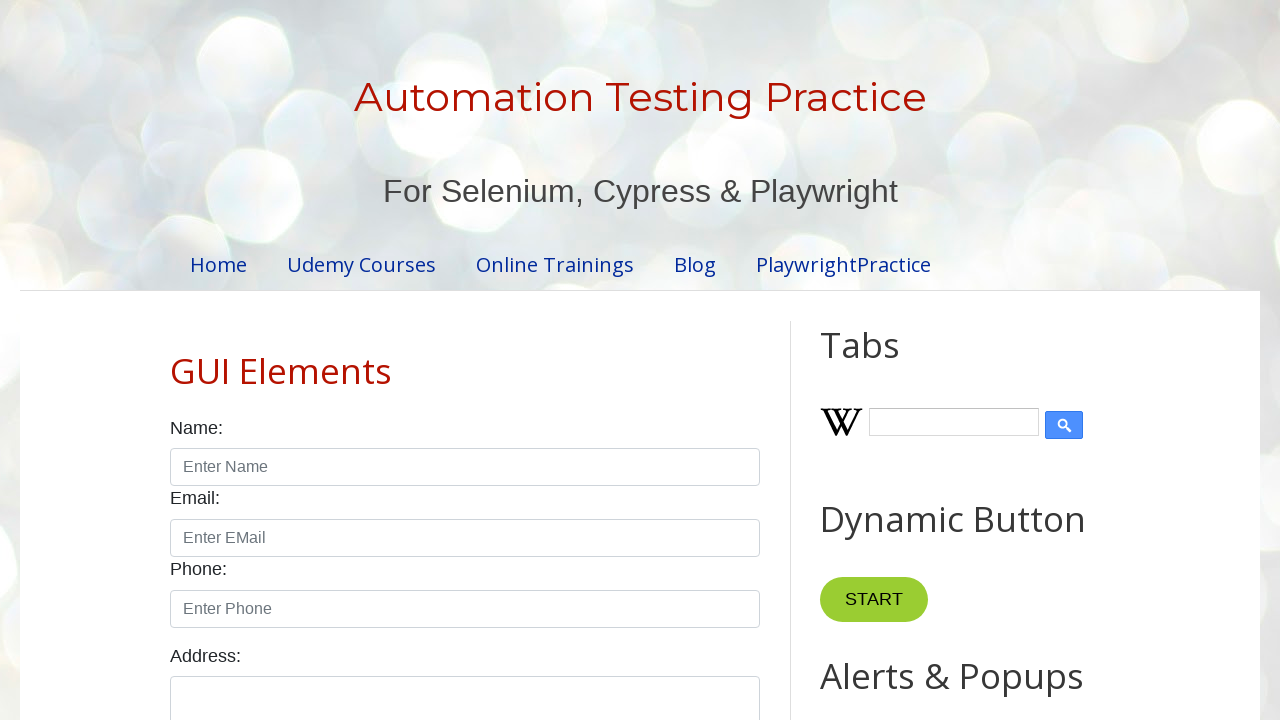

Clicked datepicker field to open calendar popup at (515, 360) on #datepicker
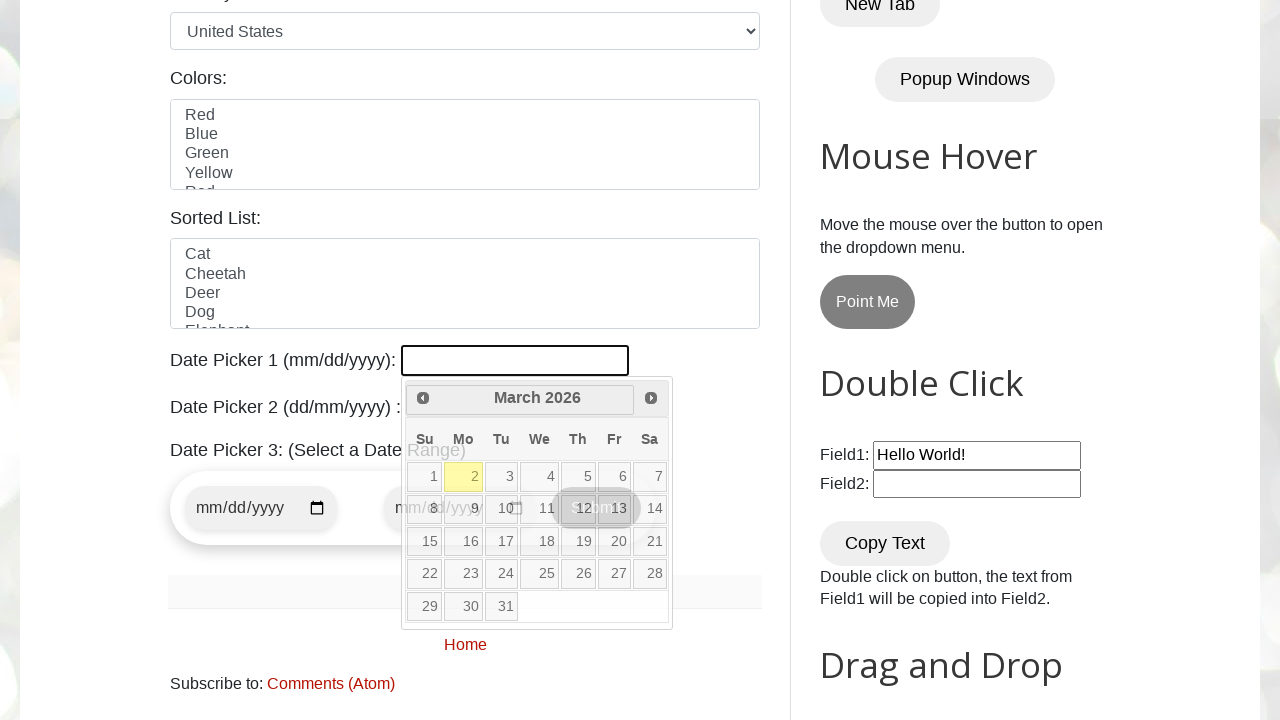

Retrieved current month: March
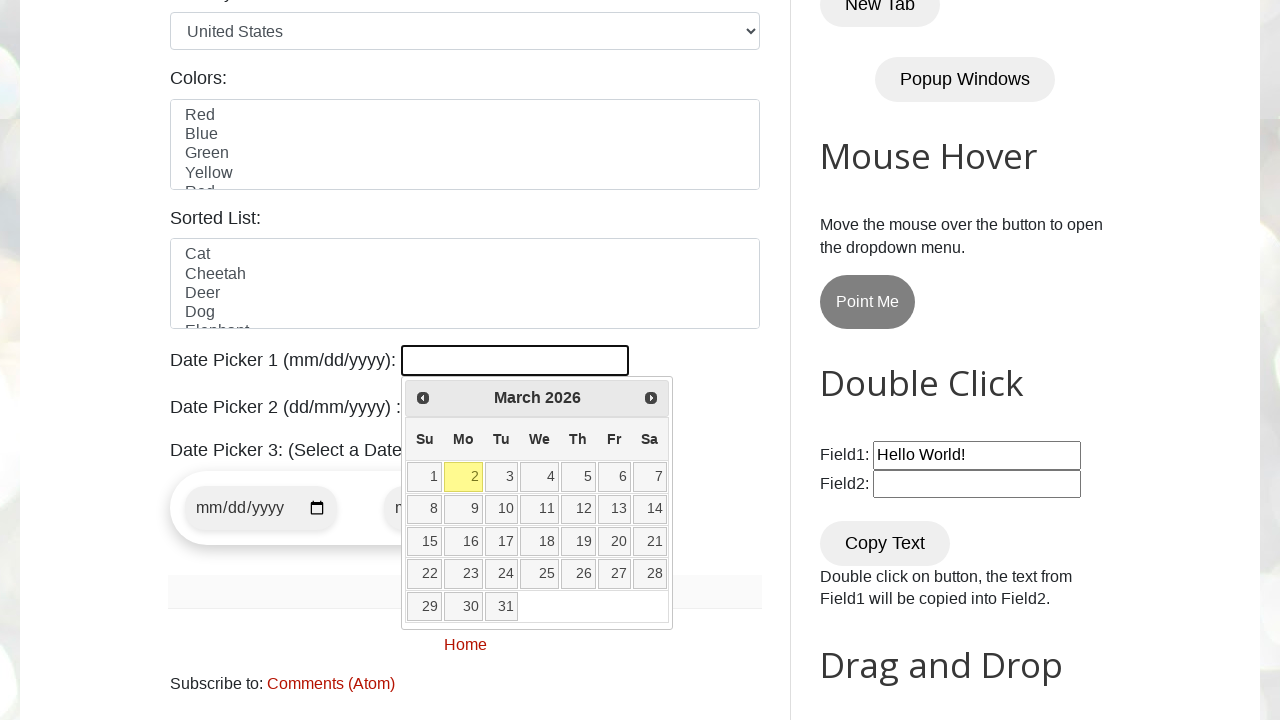

Retrieved current year: 2026
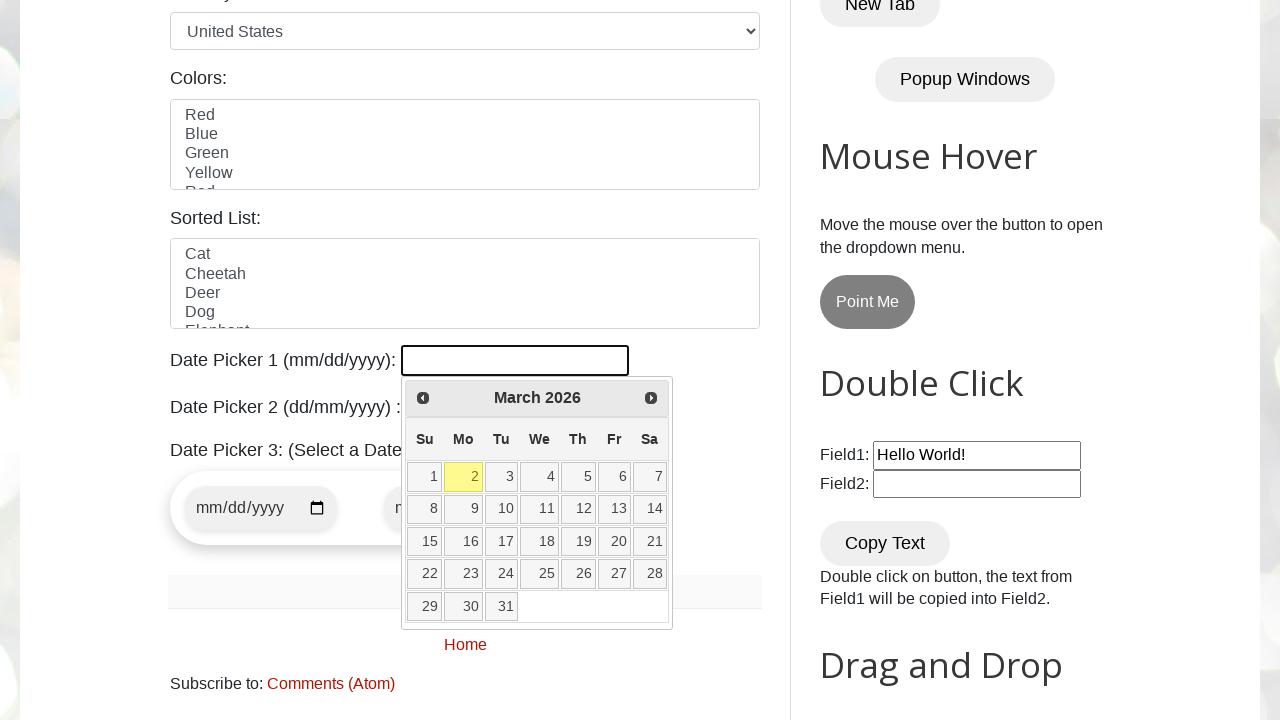

Clicked Next button to navigate to next month at (651, 398) on [title="Next"]
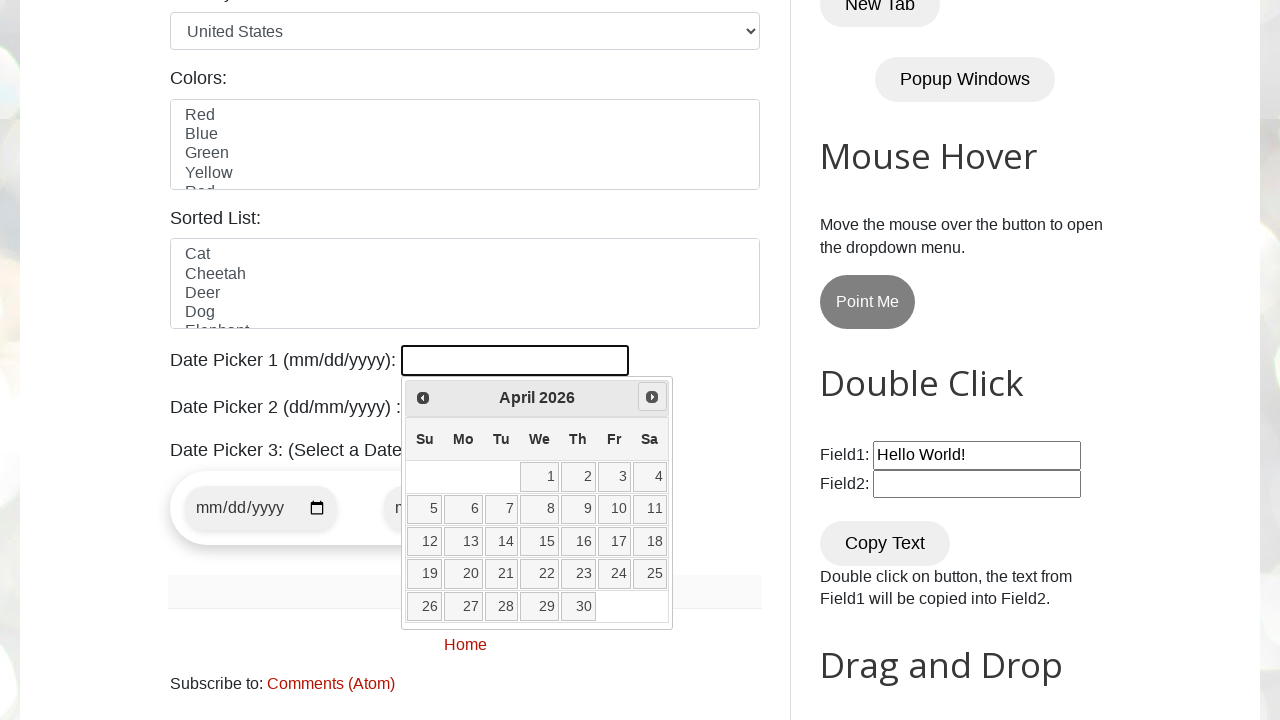

Retrieved current month: April
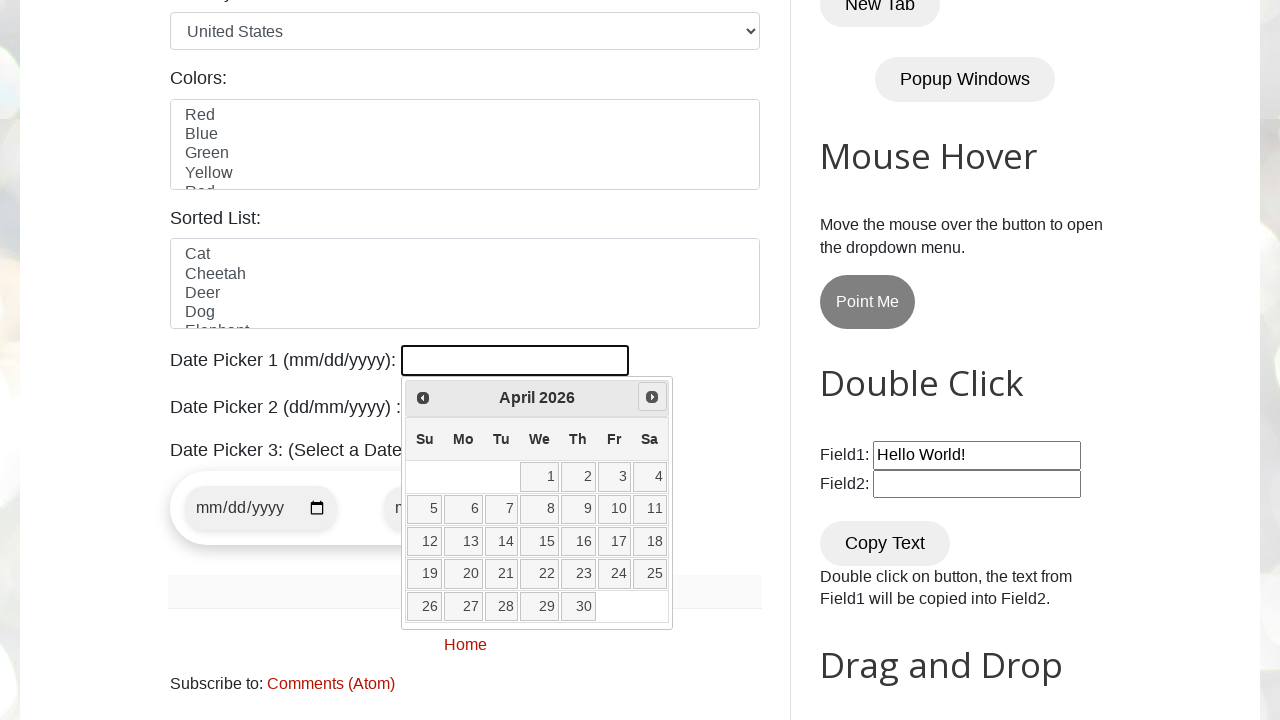

Retrieved current year: 2026
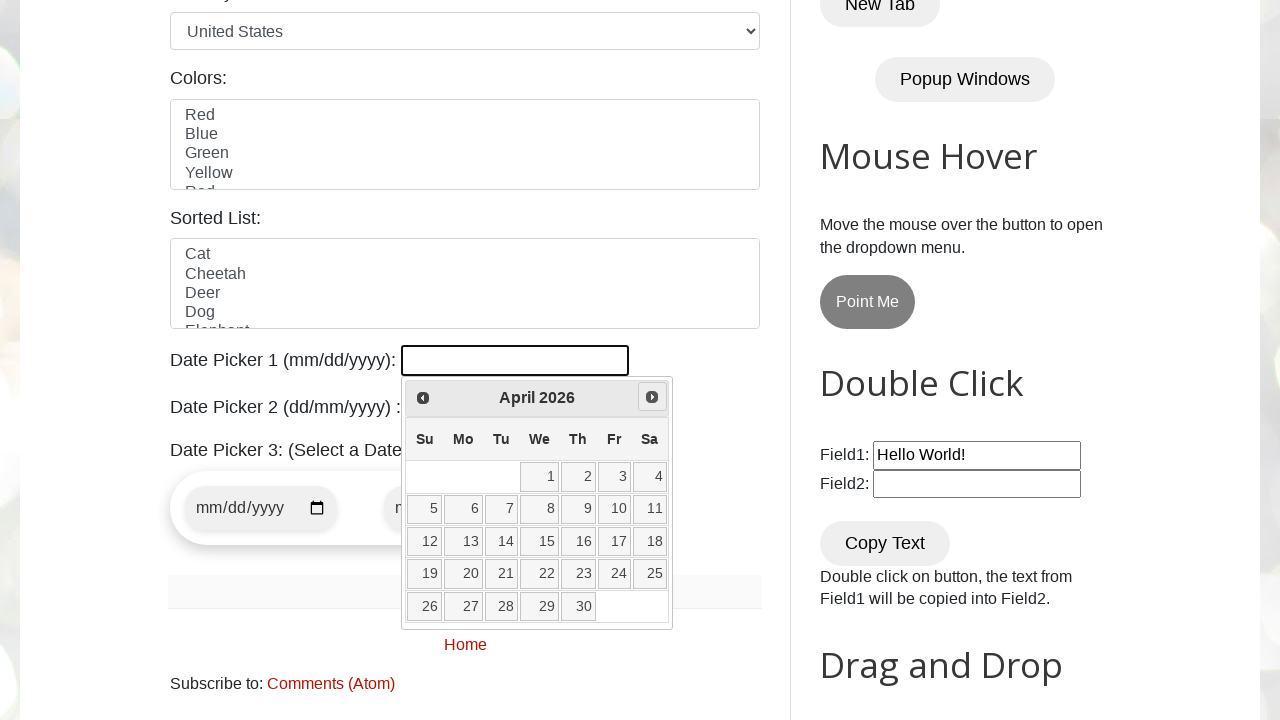

Clicked Next button to navigate to next month at (652, 397) on [title="Next"]
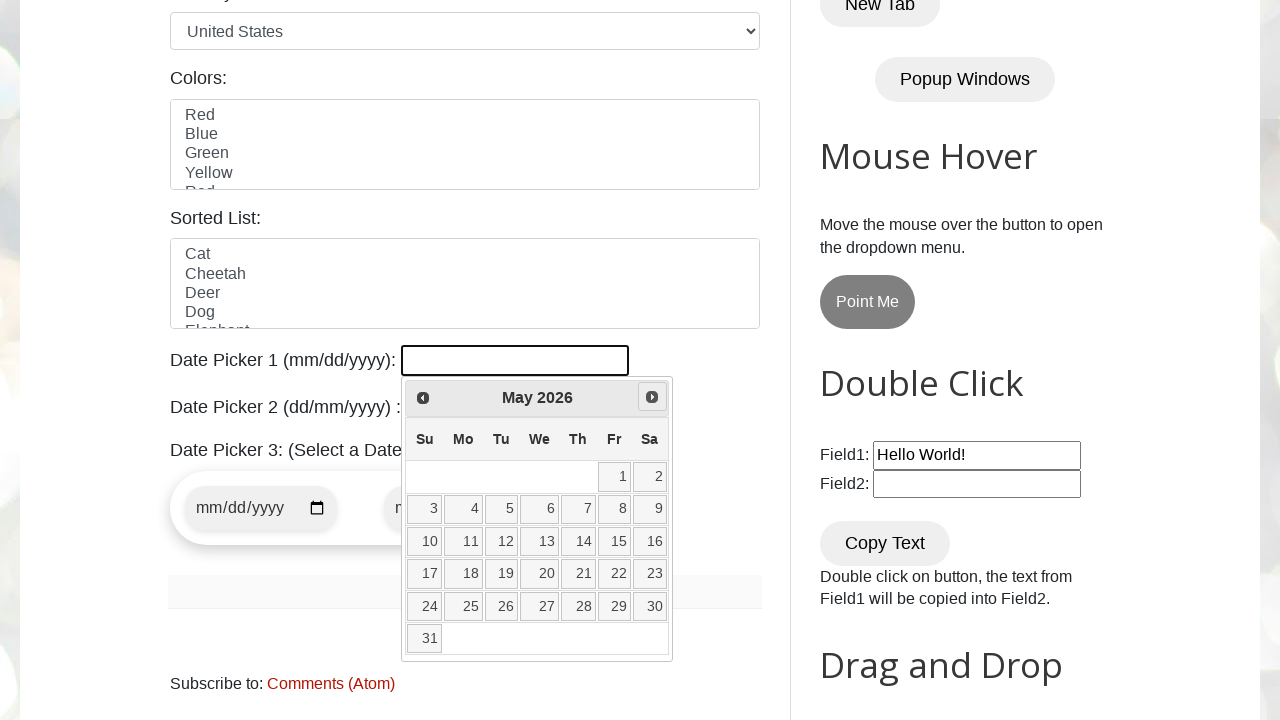

Retrieved current month: May
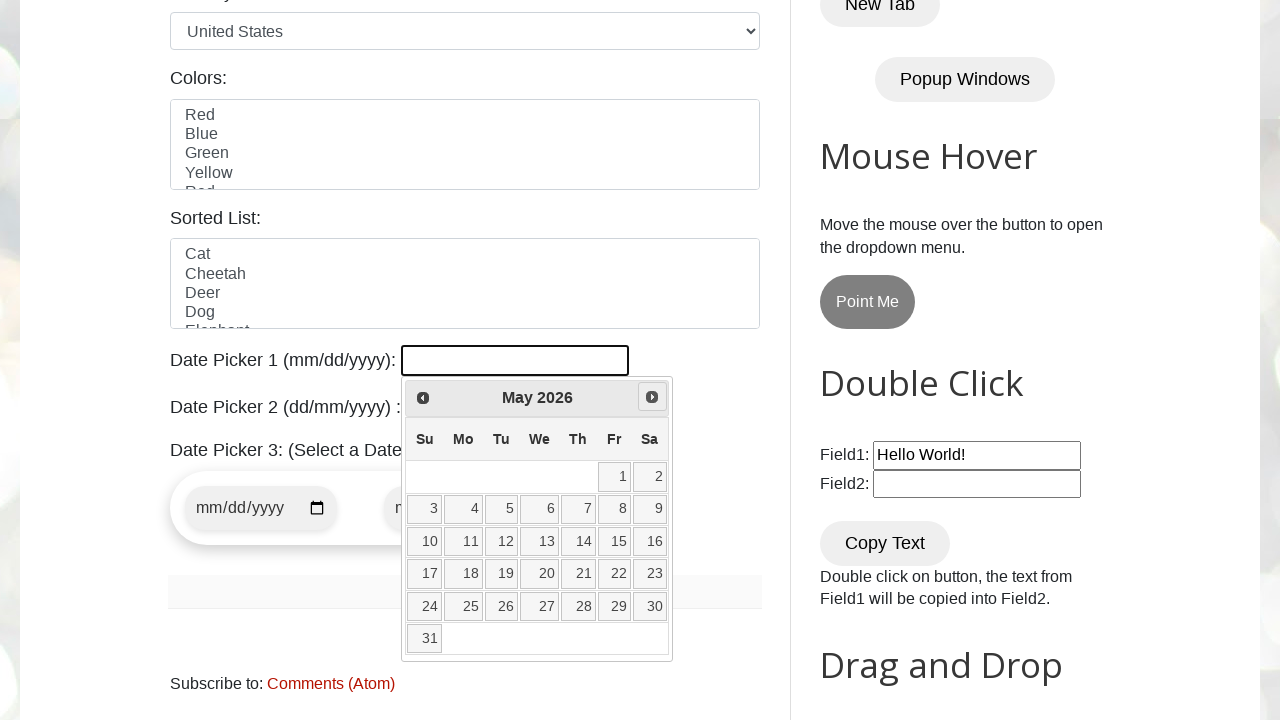

Retrieved current year: 2026
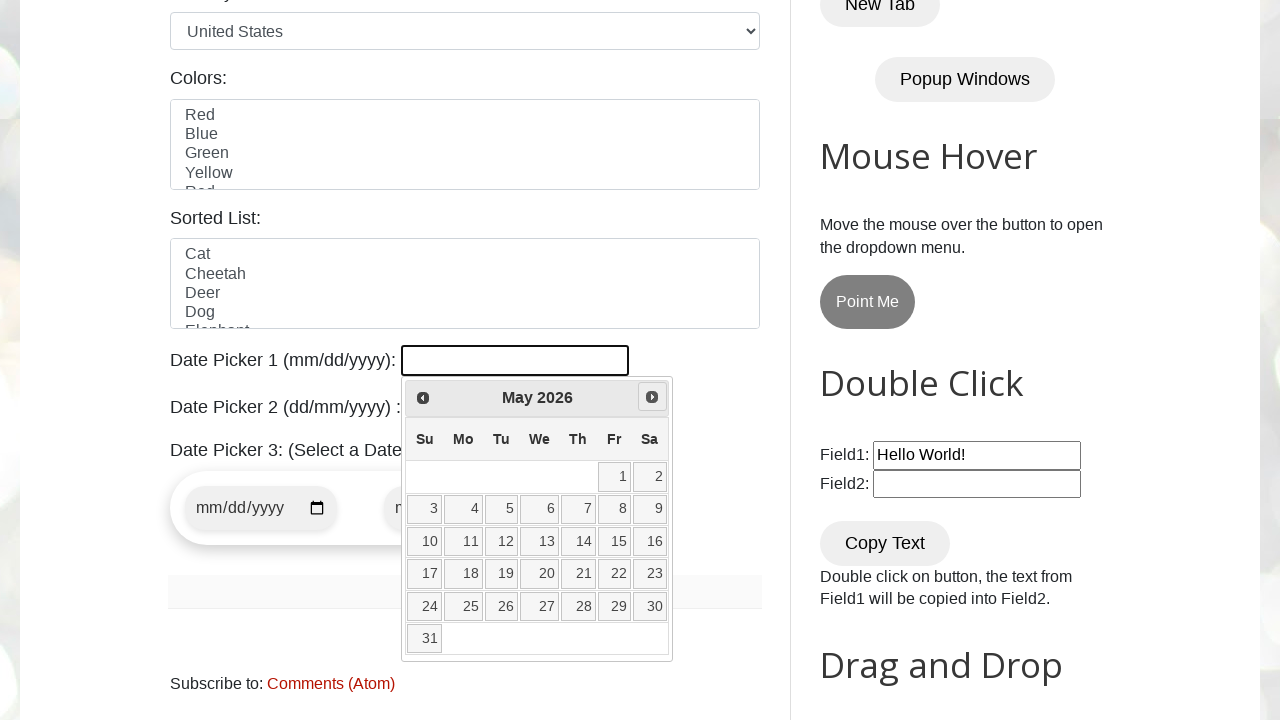

Clicked Next button to navigate to next month at (652, 397) on [title="Next"]
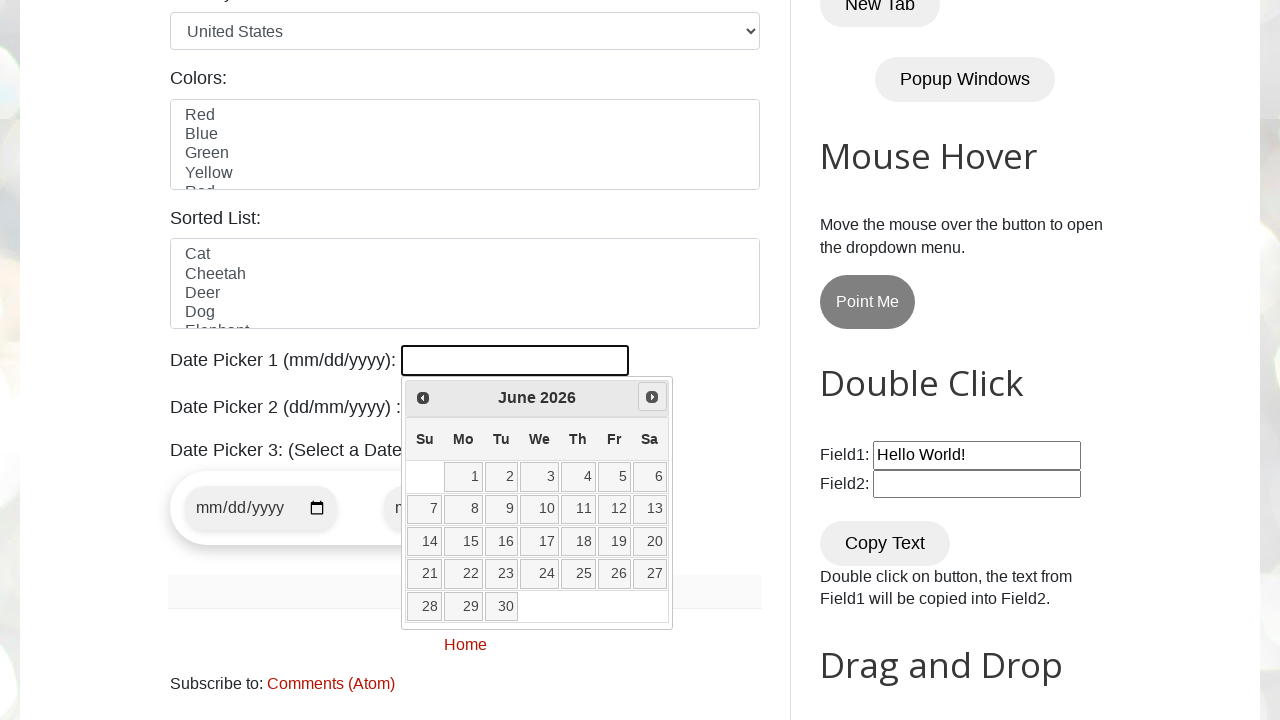

Retrieved current month: June
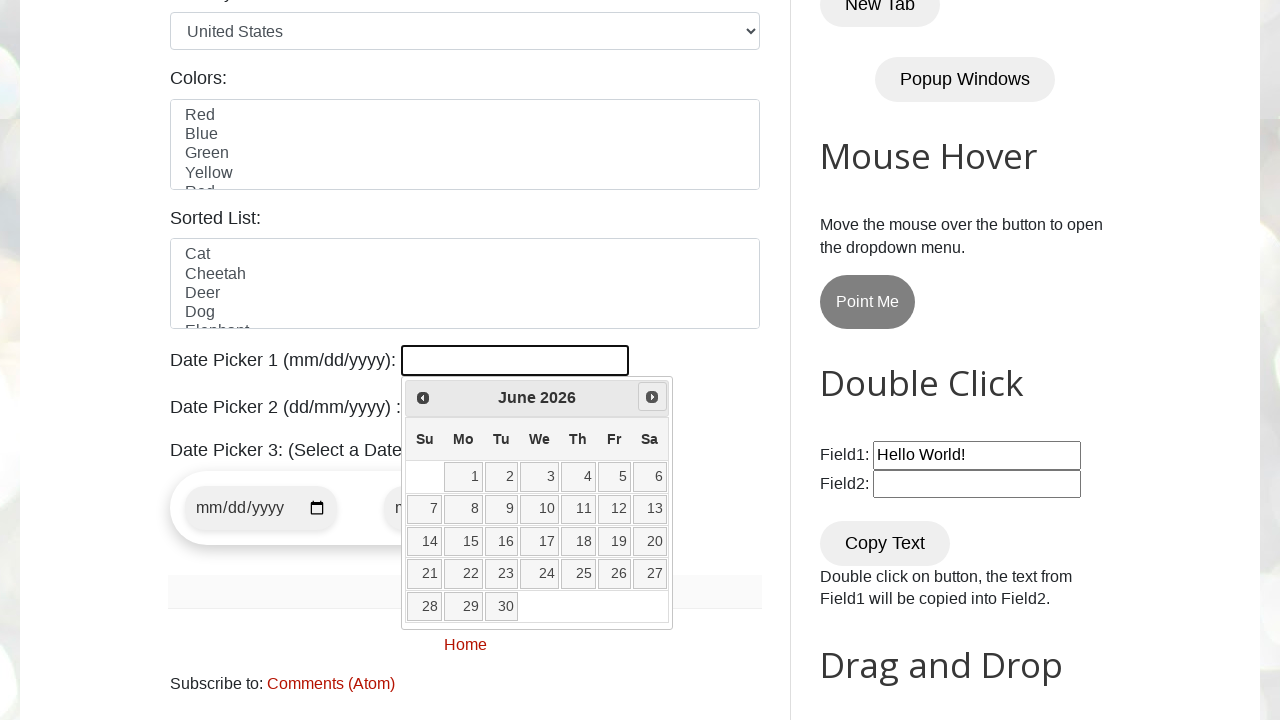

Retrieved current year: 2026
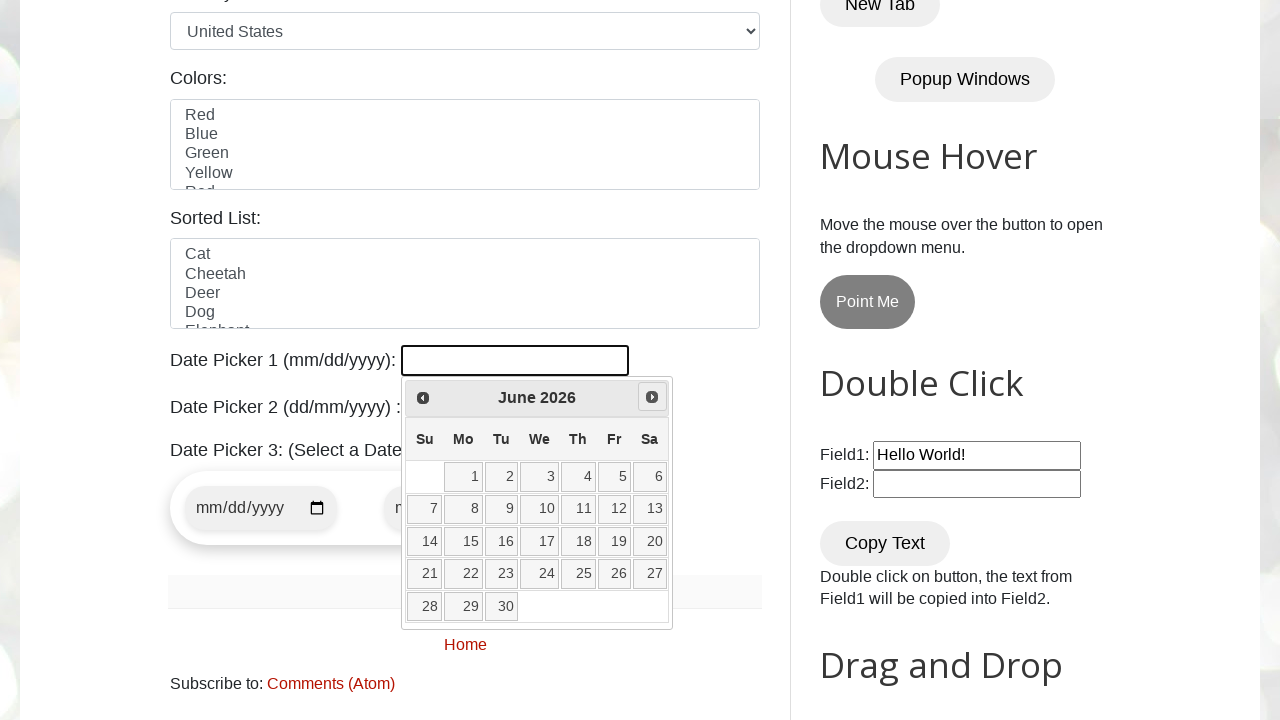

Clicked Next button to navigate to next month at (652, 397) on [title="Next"]
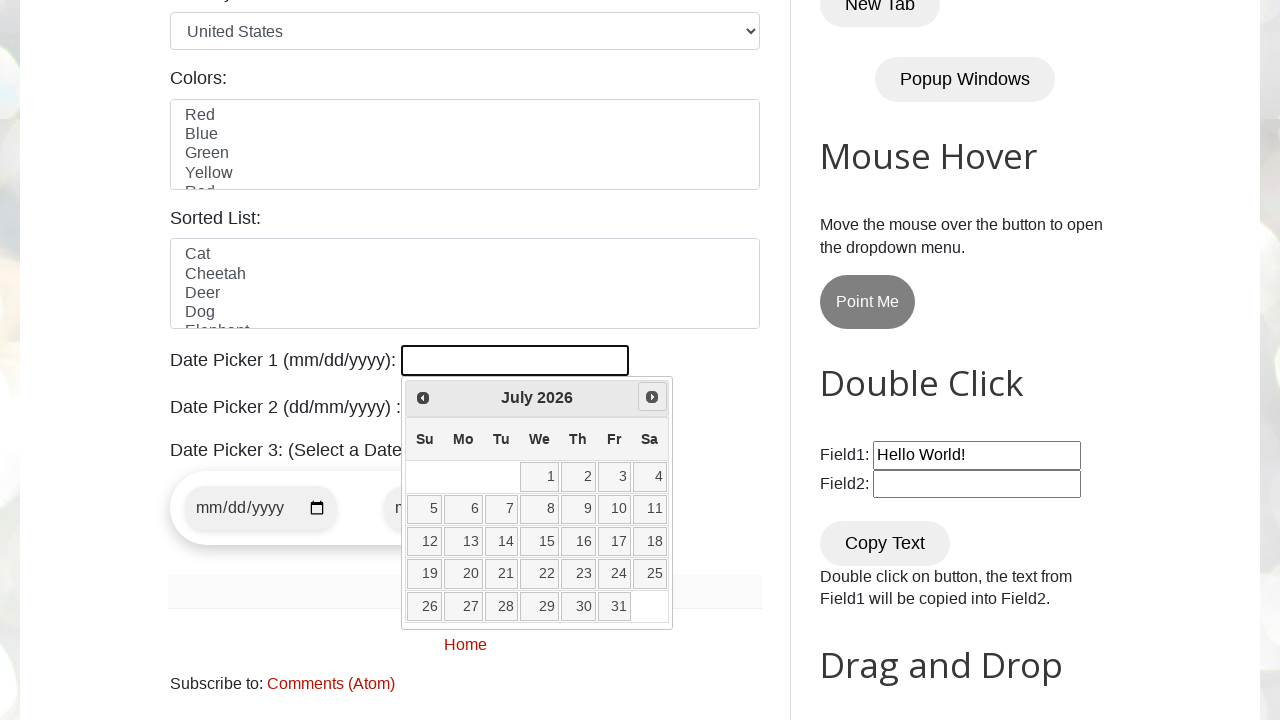

Retrieved current month: July
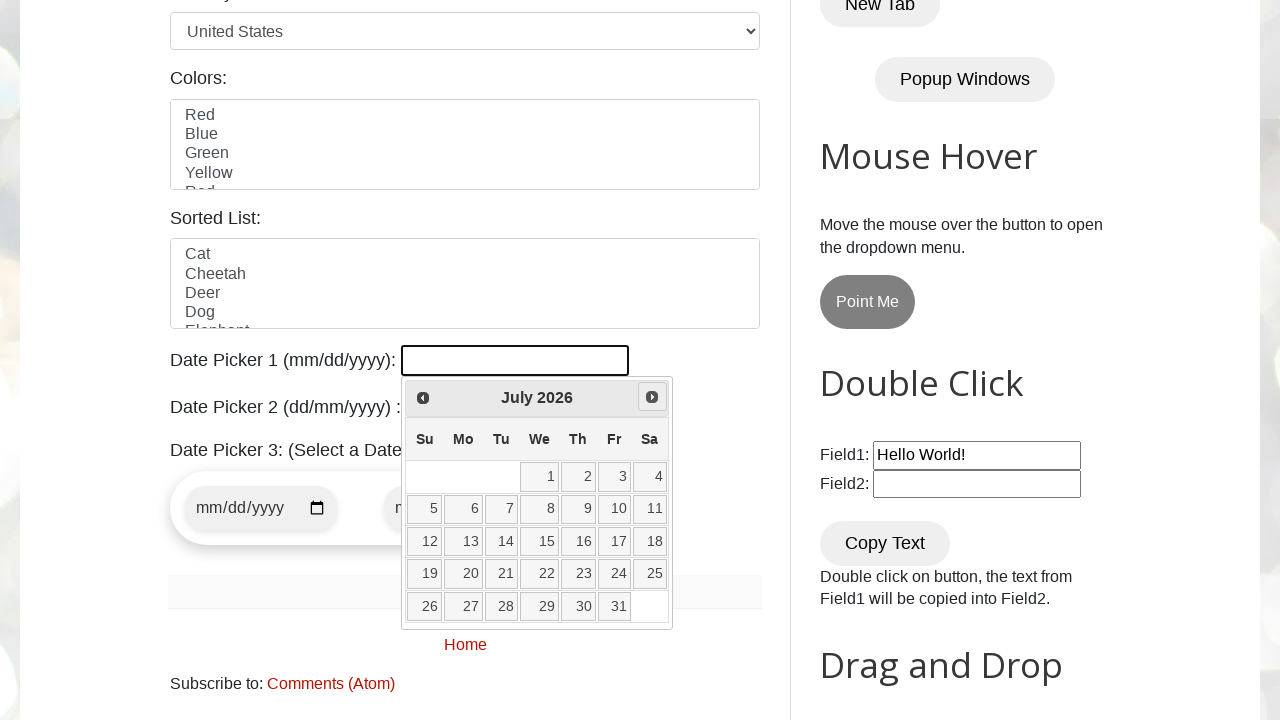

Retrieved current year: 2026
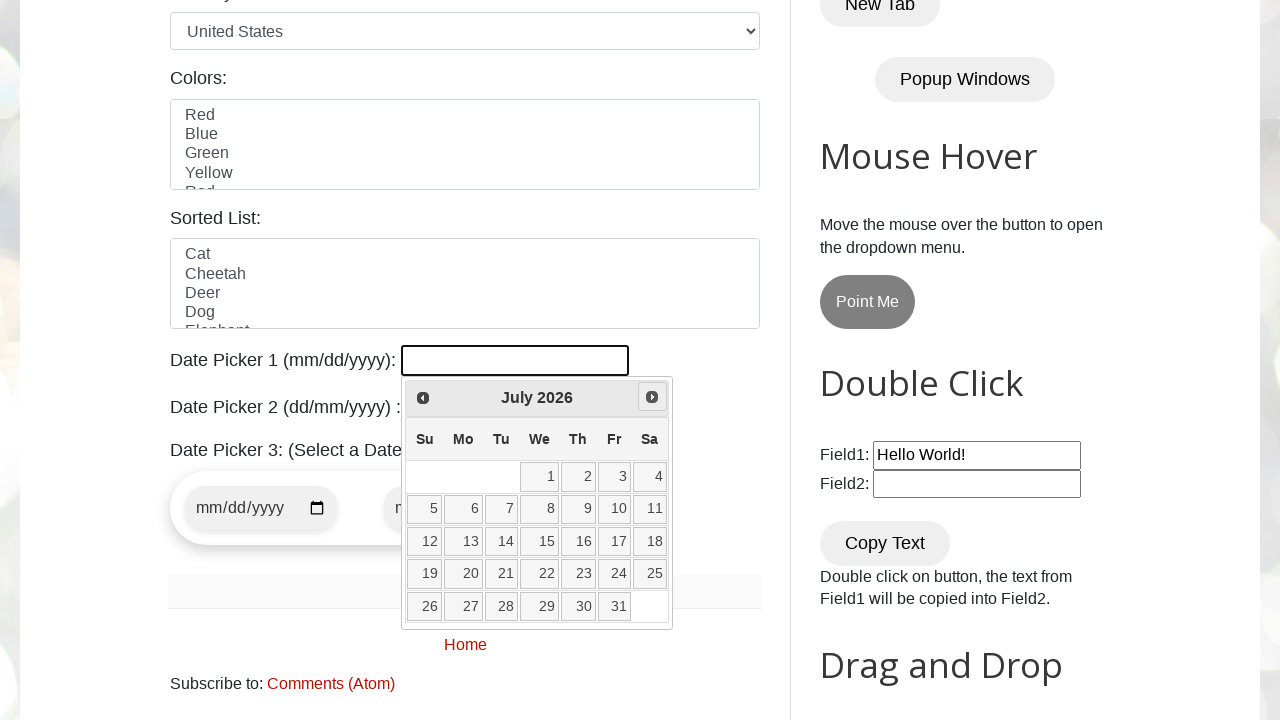

Clicked Next button to navigate to next month at (652, 397) on [title="Next"]
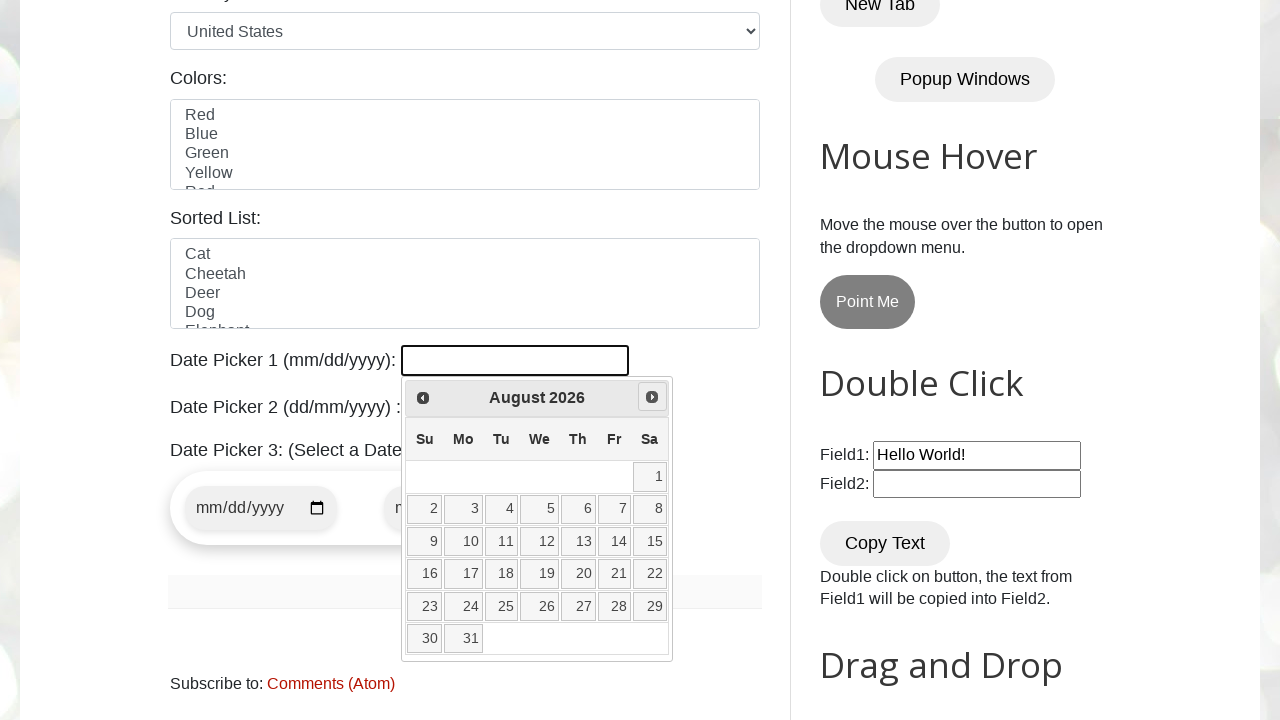

Retrieved current month: August
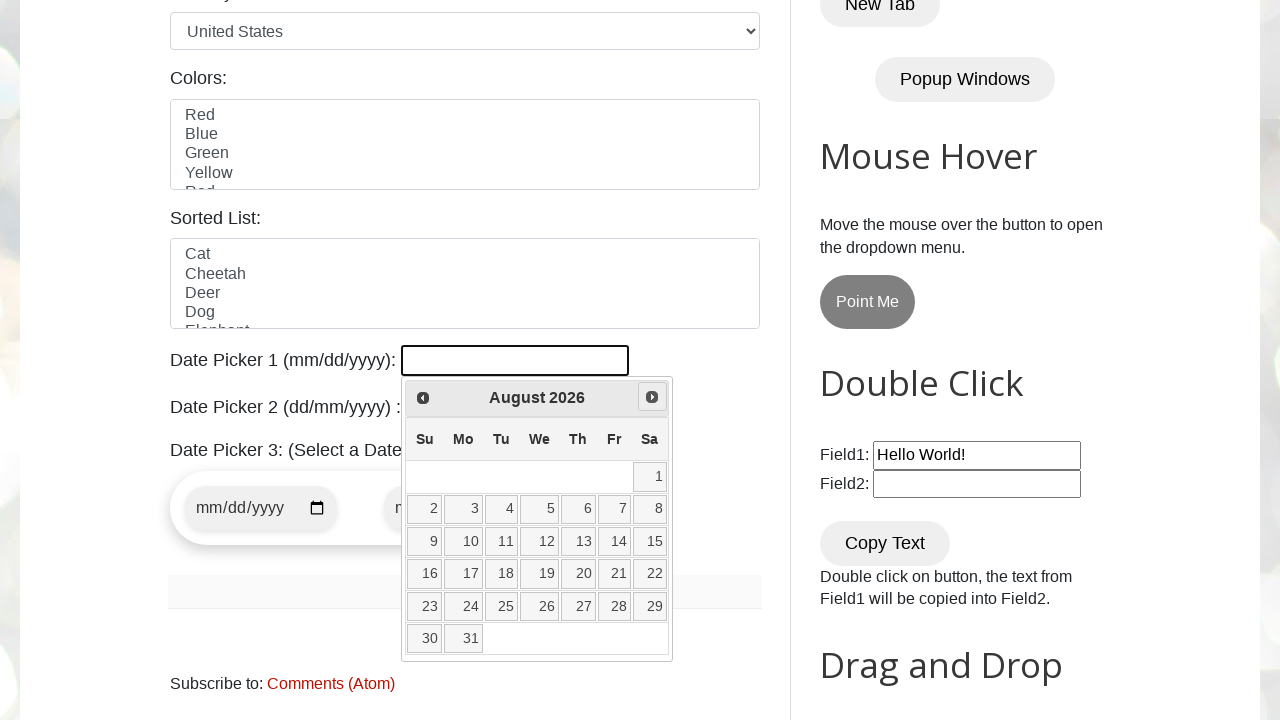

Retrieved current year: 2026
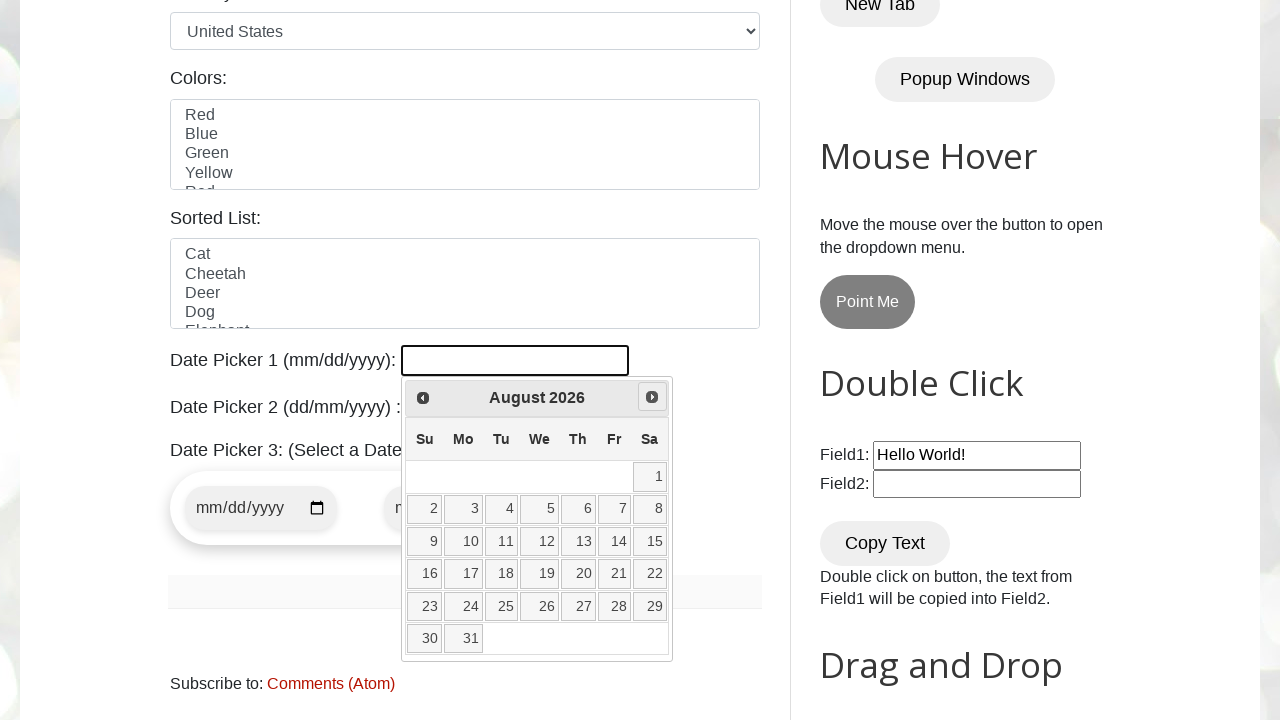

Clicked Next button to navigate to next month at (652, 397) on [title="Next"]
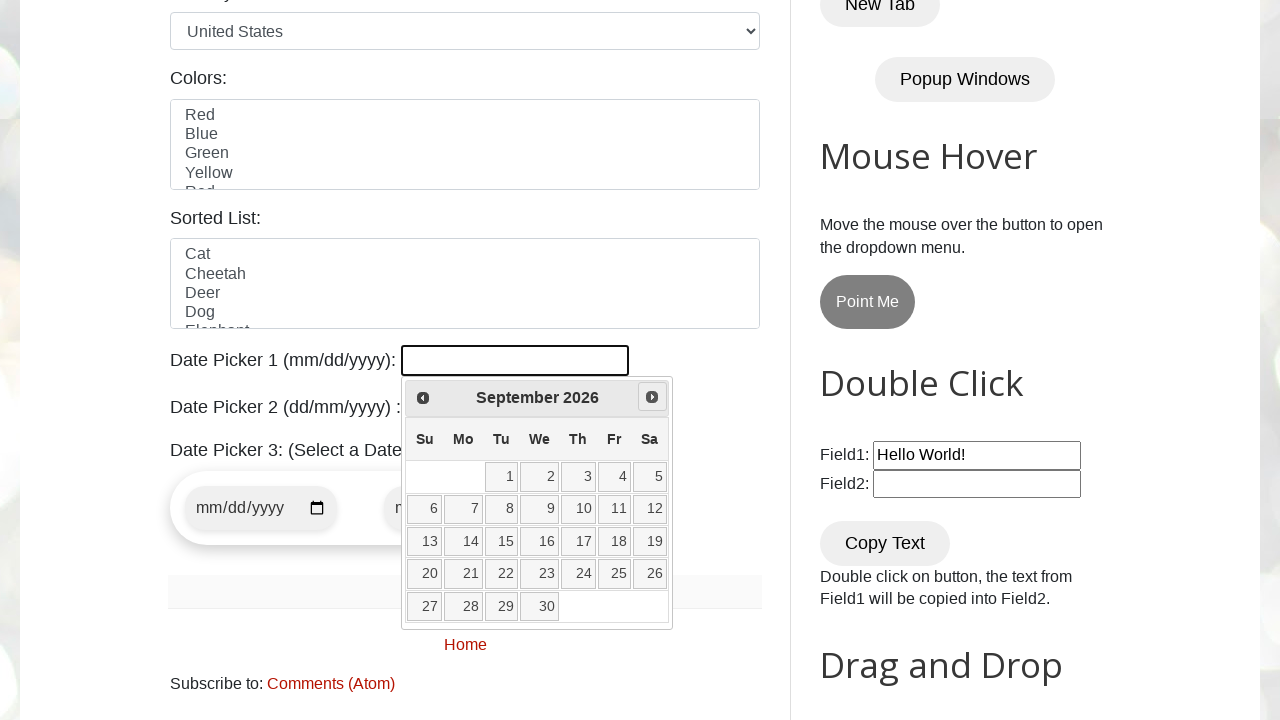

Retrieved current month: September
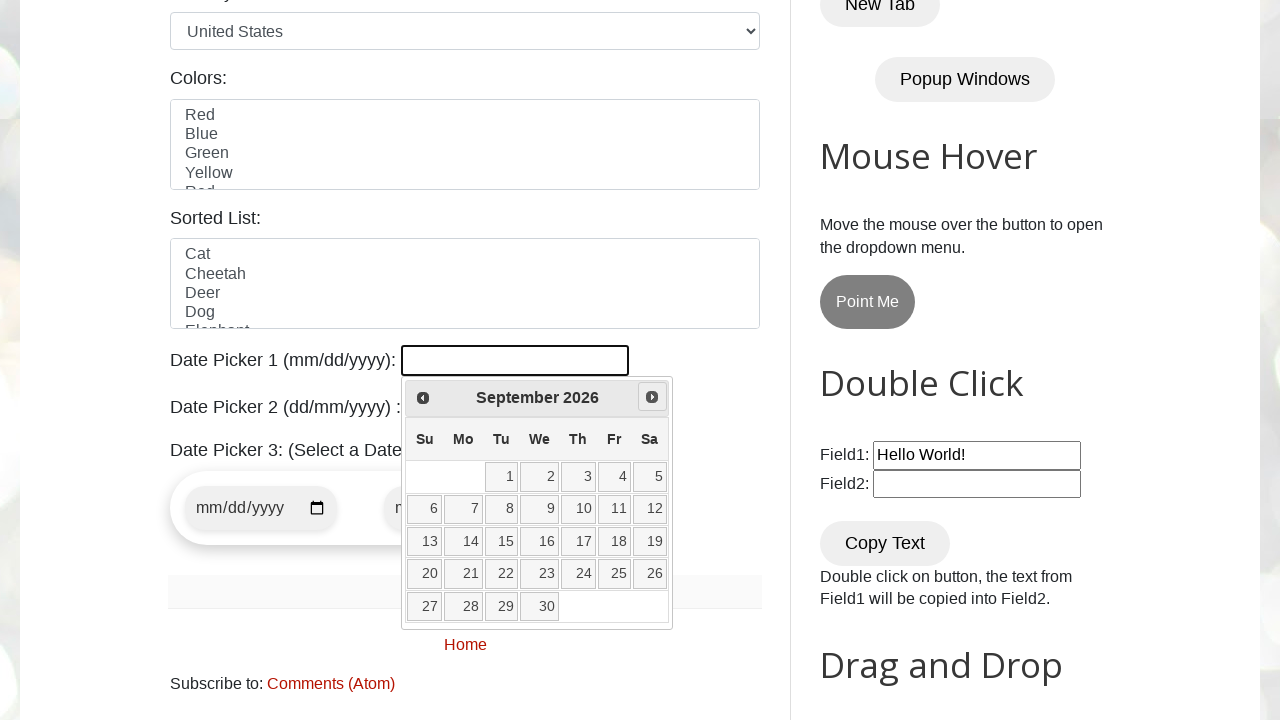

Retrieved current year: 2026
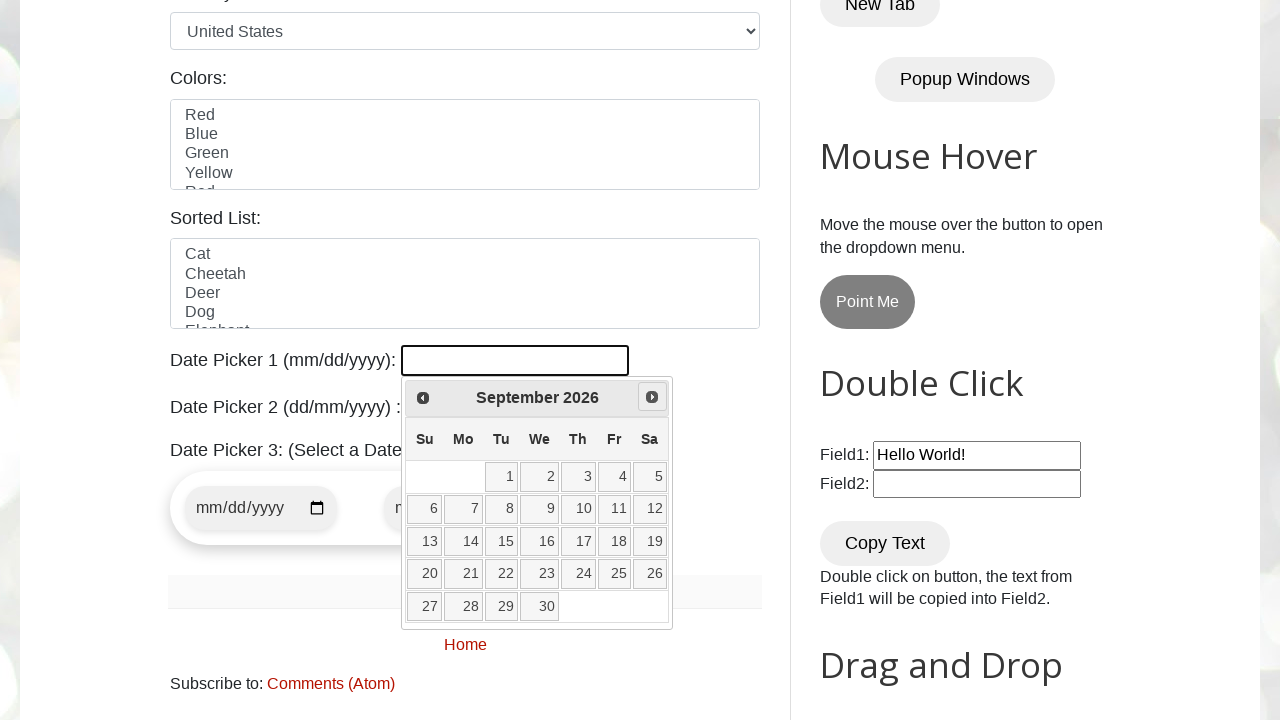

Reached target date: September 2026
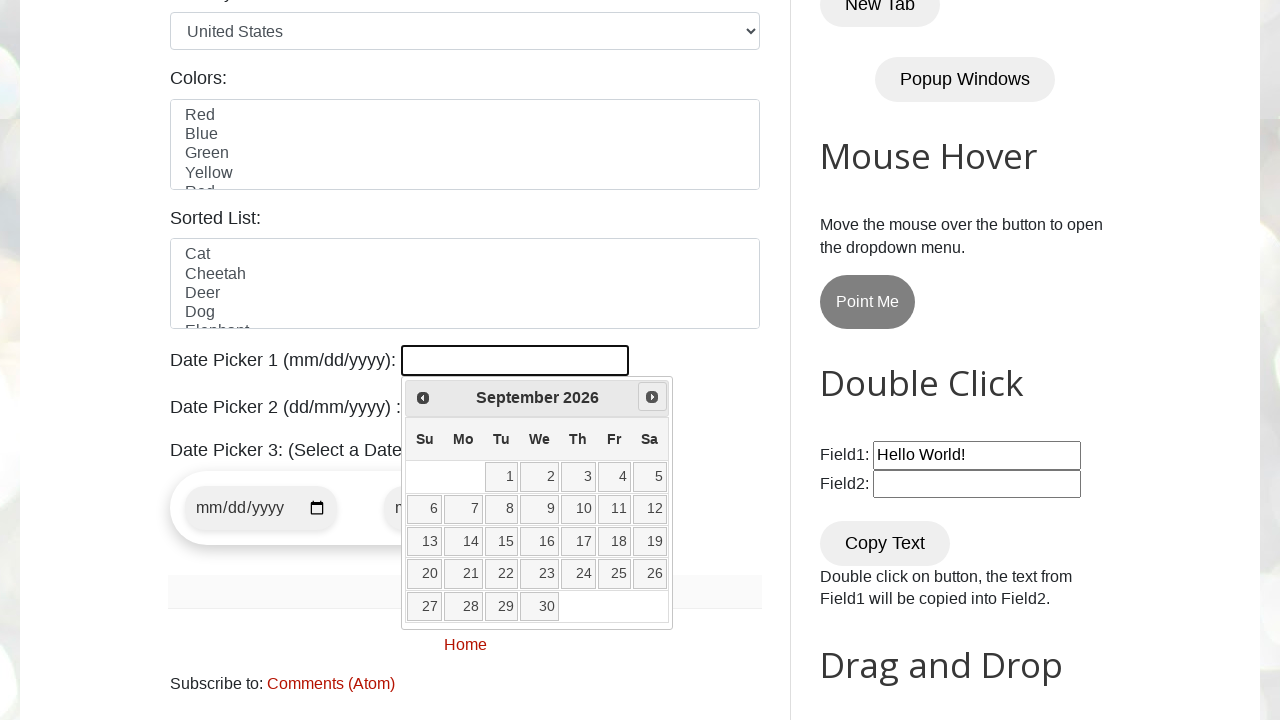

Selected date 15 from calendar at (502, 542) on //a[@class='ui-state-default'][text()='15']
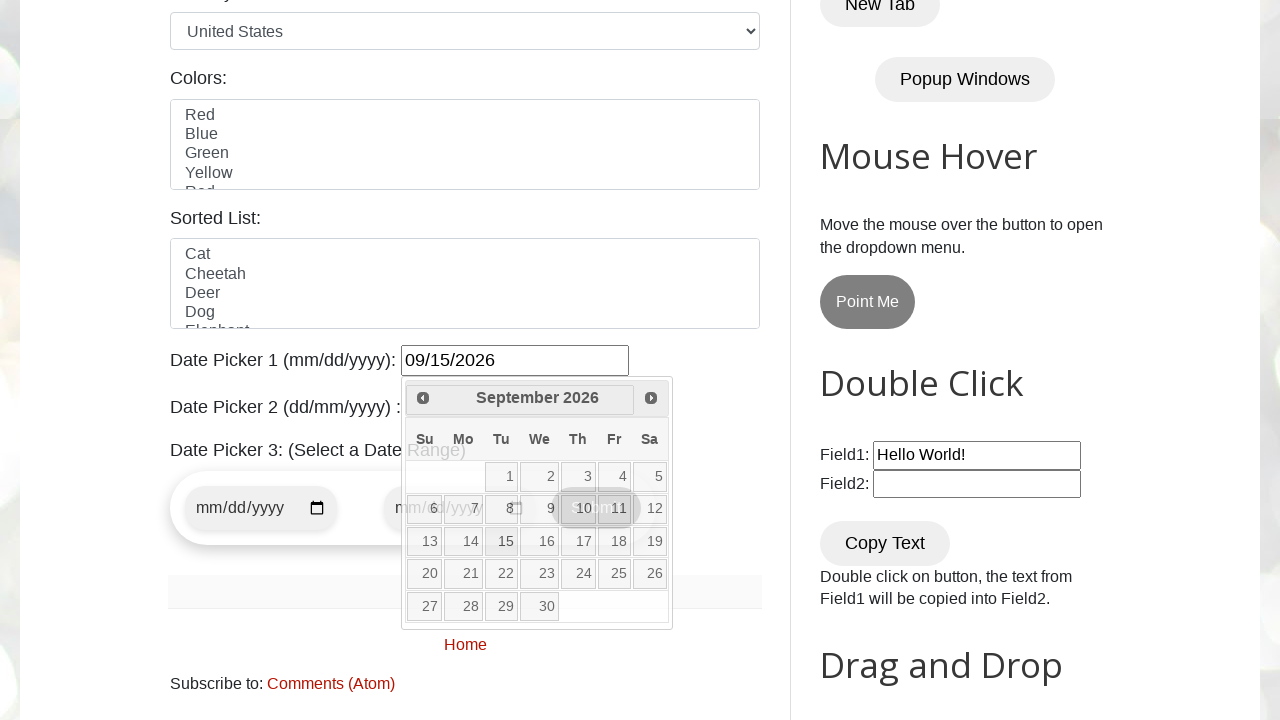

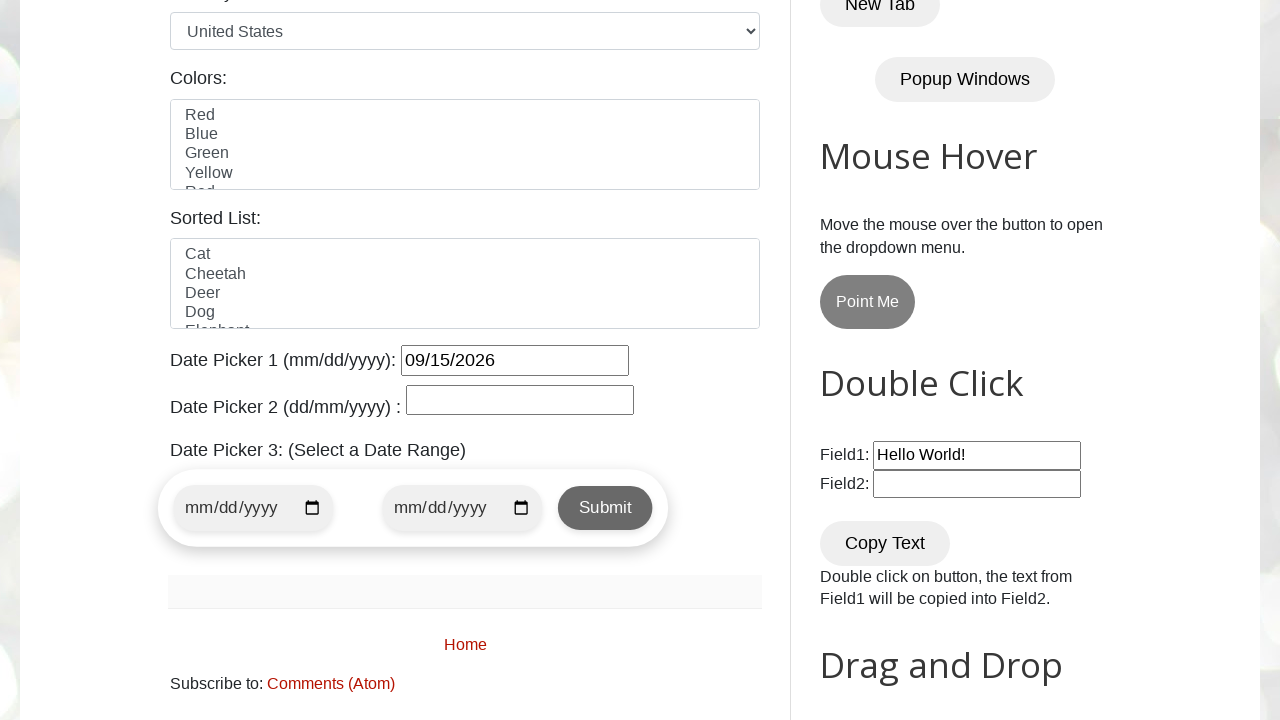